Tests the page title verification by checking that the eWizard sharing page has the correct title "eWizard"

Starting URL: https://viseven.ewizard.io/sharing/#/NWE2MWVhZjBkYWE1ZmMwMDJmZDdlYWU2fDAuMC45MA==

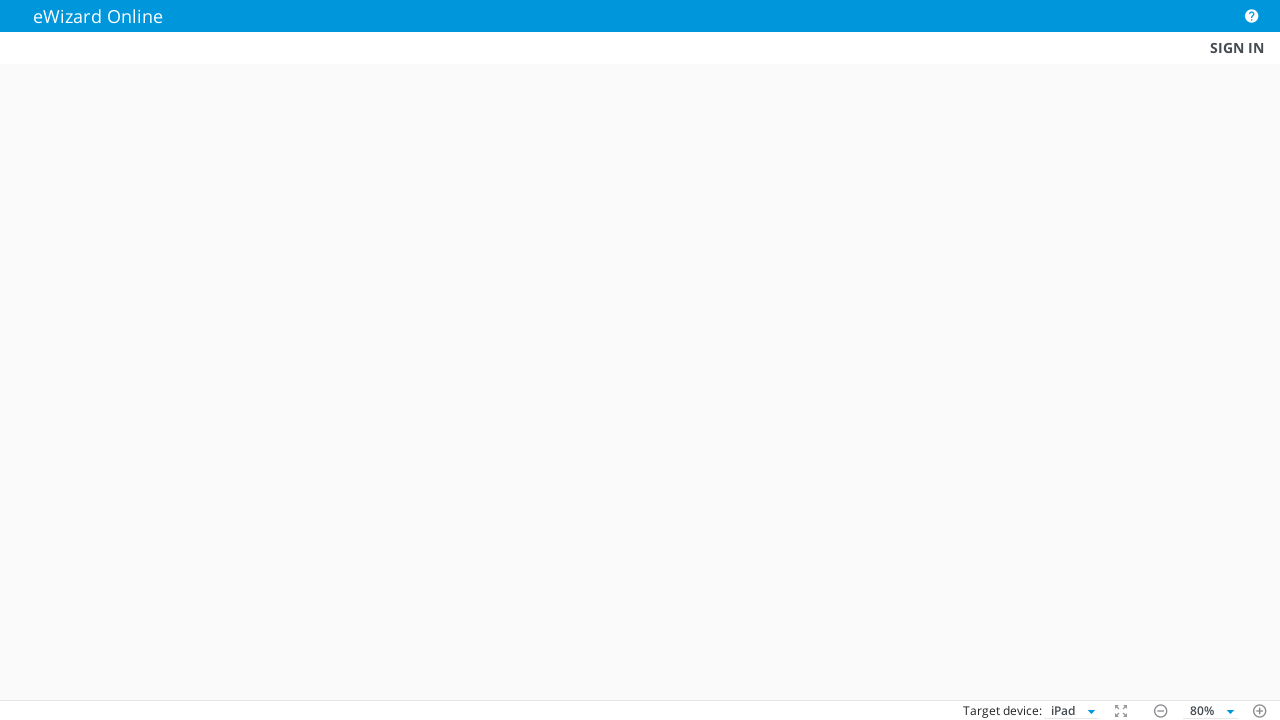

Waited for page to reach domcontentloaded state
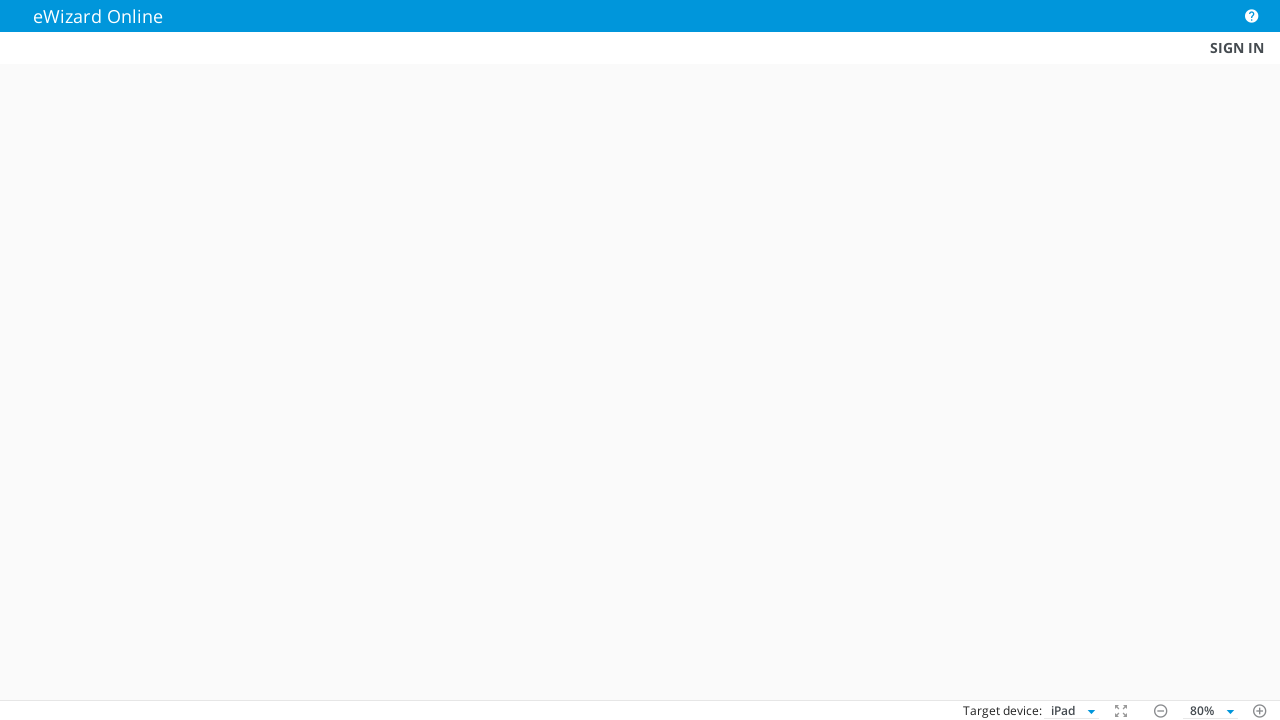

Retrieved page title
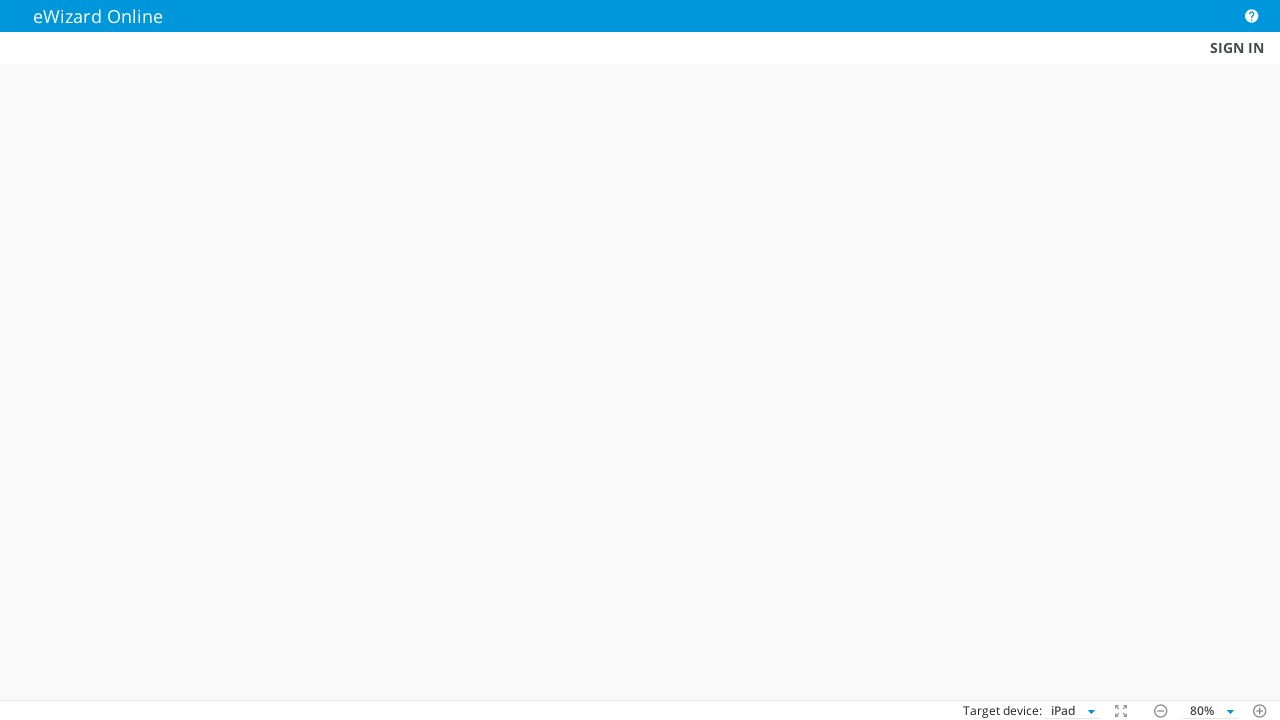

Verified page title equals 'eWizard'
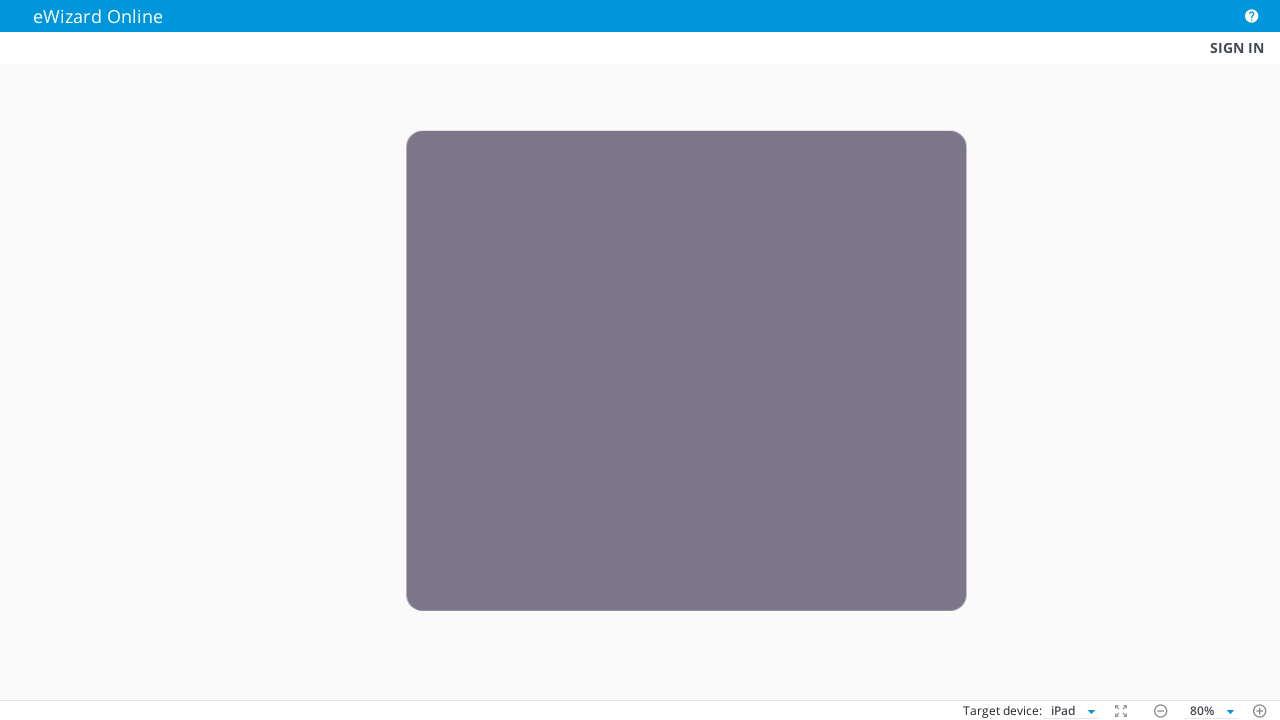

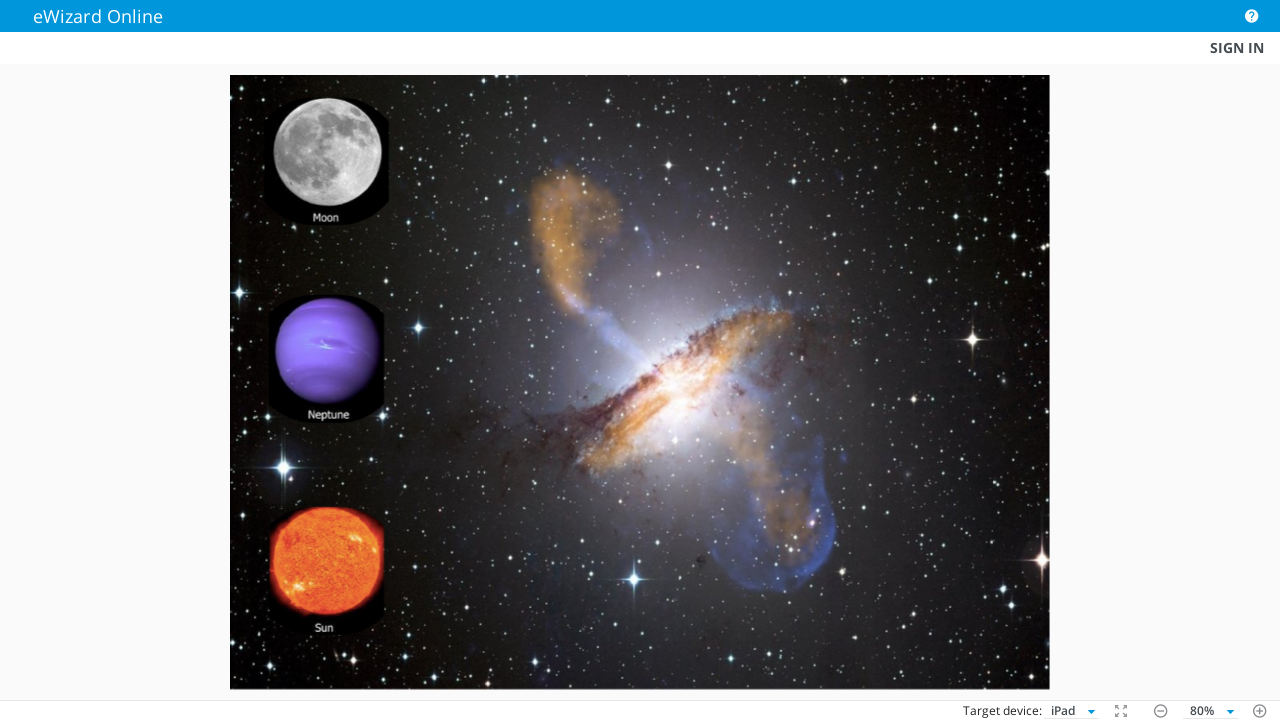